Tests the top page link functionality and verifies redirection to the mortgage products page

Starting URL: https://www.cathaybk.com.tw/cathaybk/personal/loan/calculator/mortgage-budget/

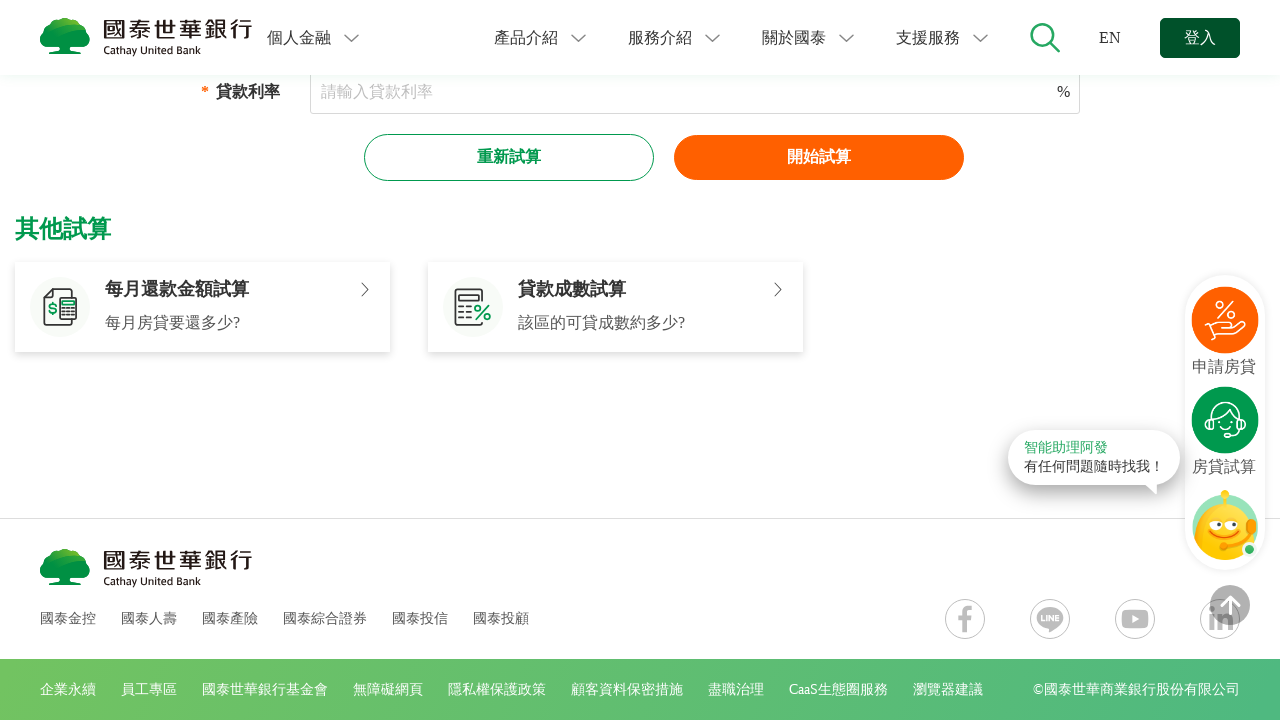

Waited for main page content to load
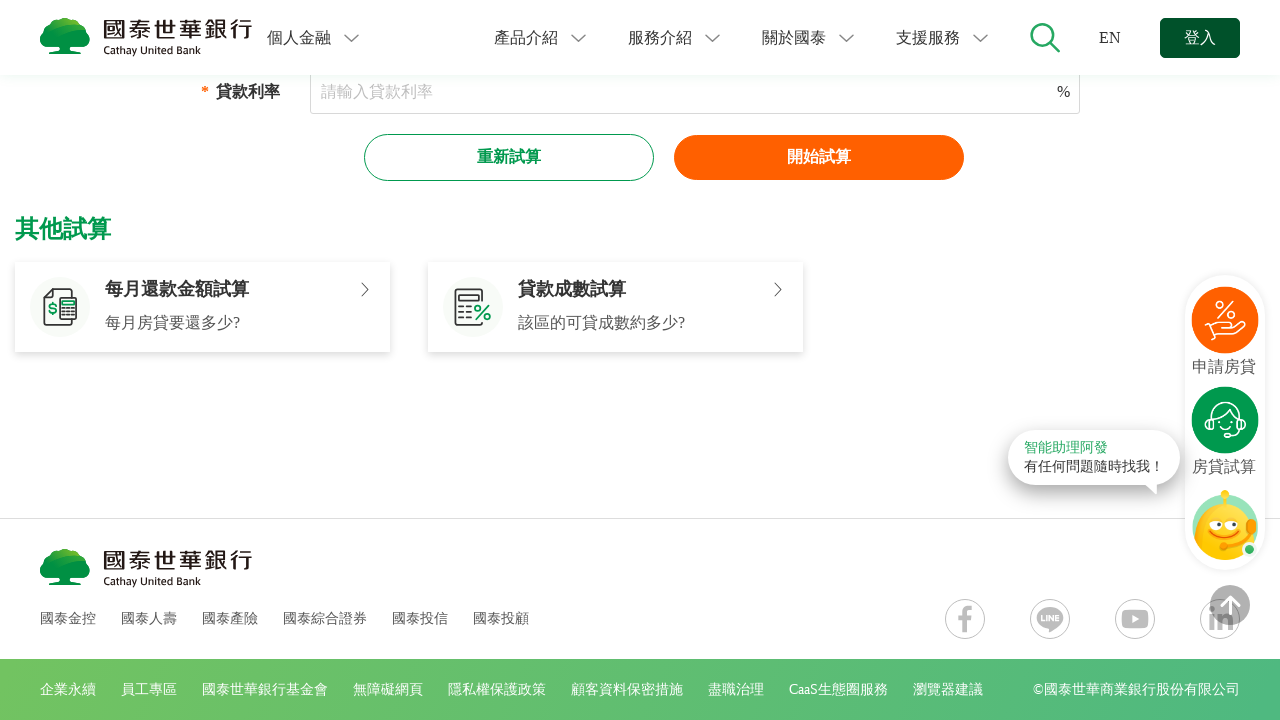

Clicked top page link to mortgage products at (169, 200) on a[href*='/personal/loan/product/mortgage/']
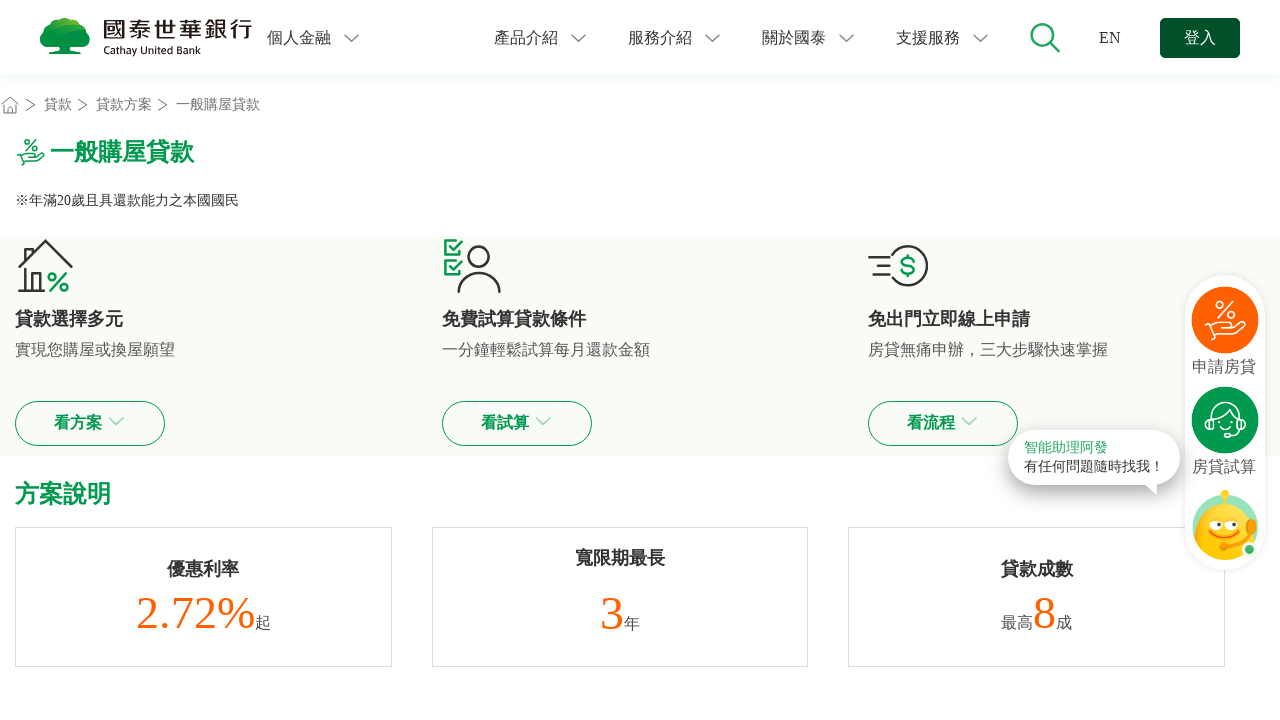

Waited for page redirection to complete
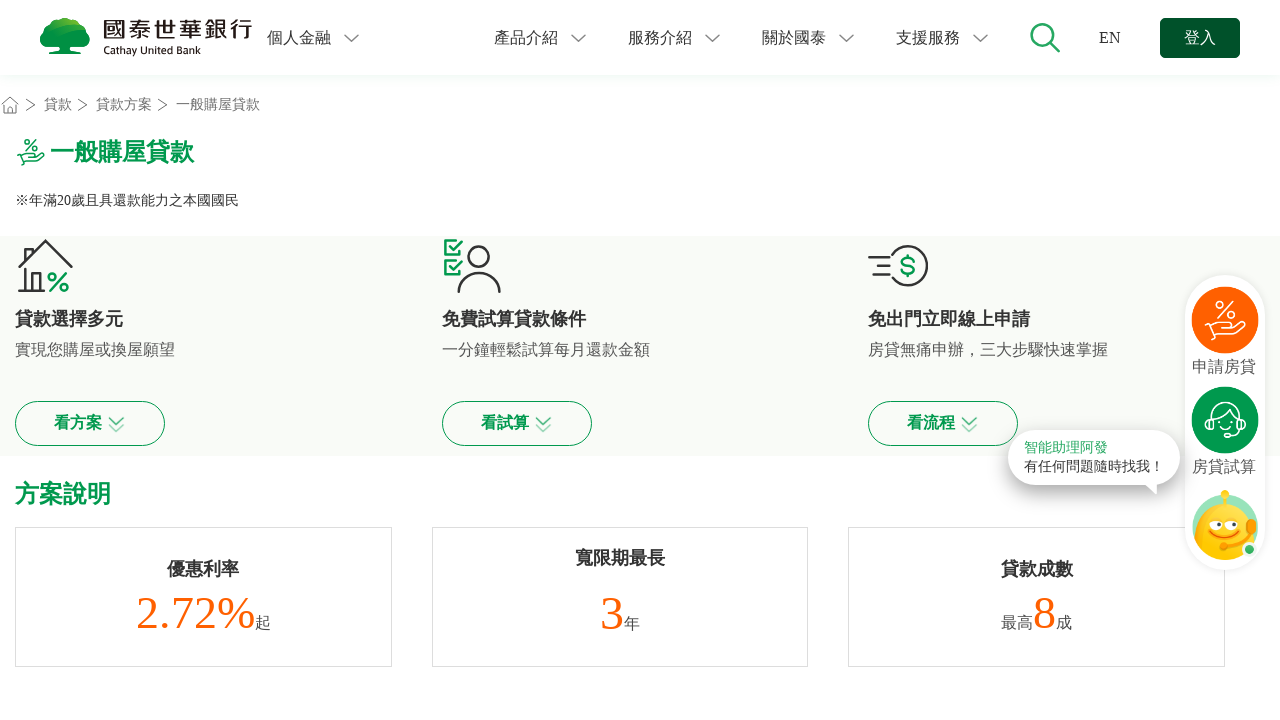

Verified redirect to mortgage products page - URL contains expected path
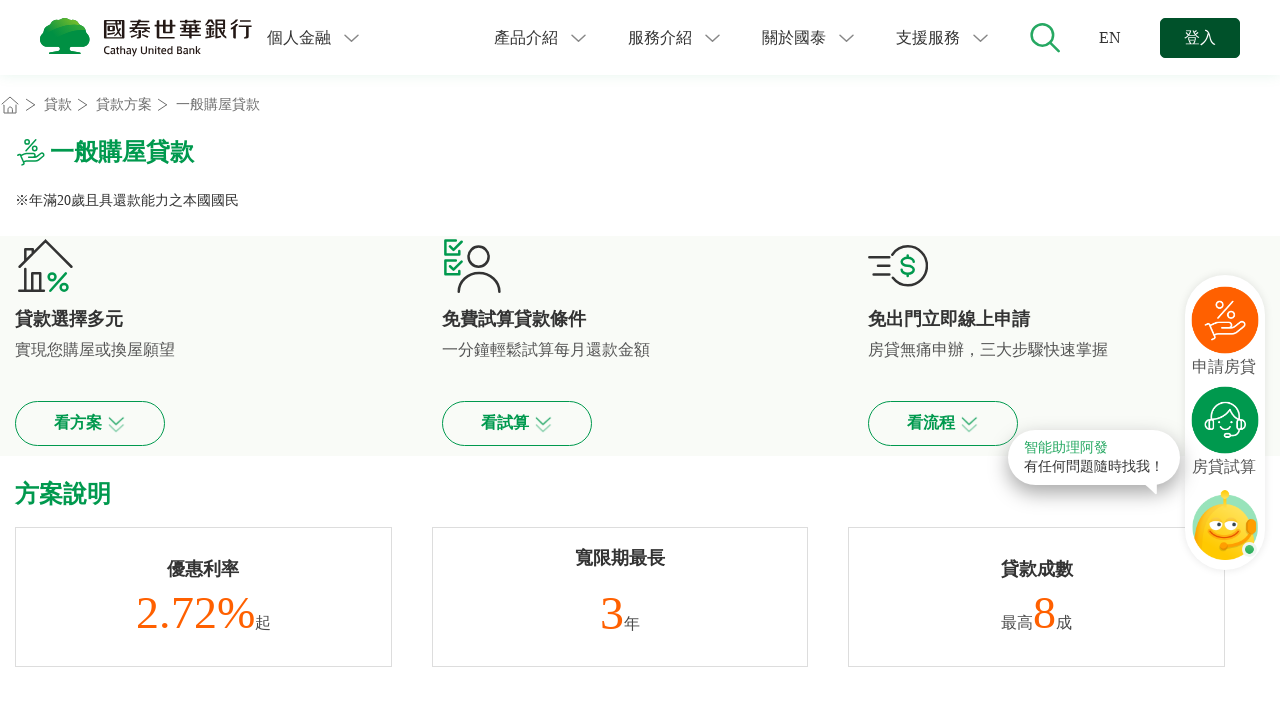

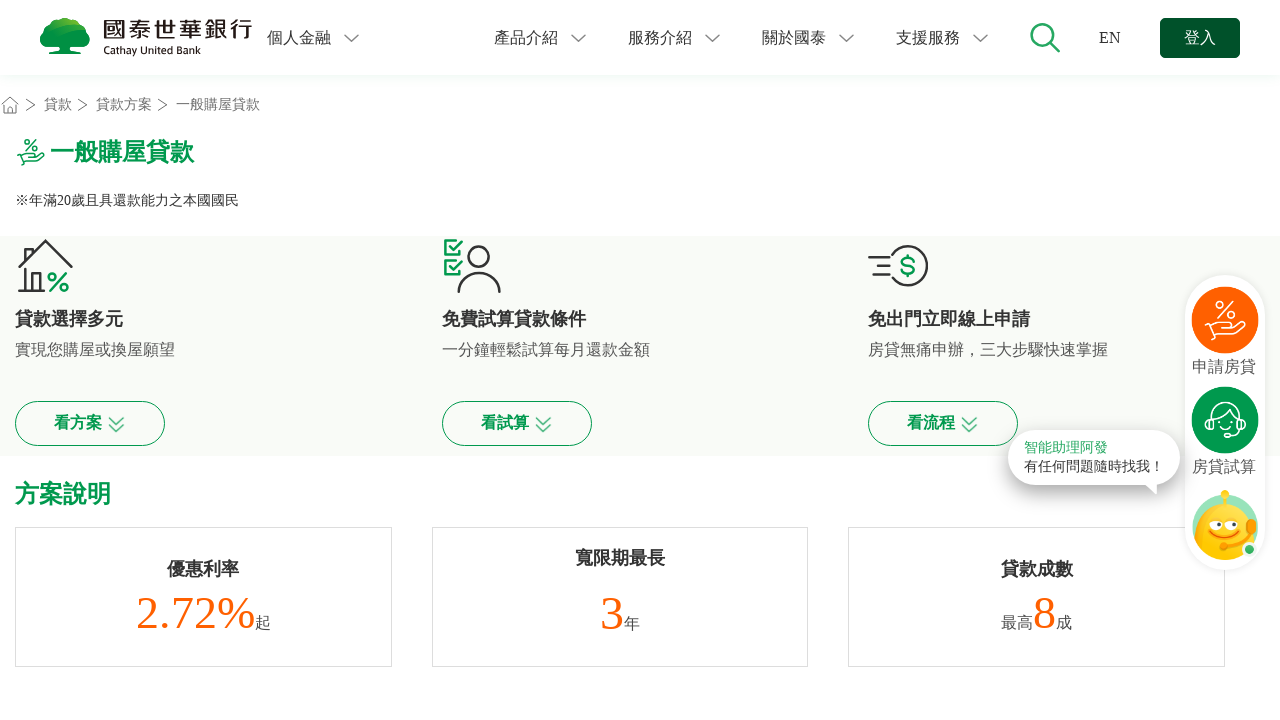